Tests the user registration form by clicking the register link, filling out all required fields (name, email, mobile, gender, password), agreeing to terms, and submitting the form.

Starting URL: https://rahulshettyacademy.com/client/

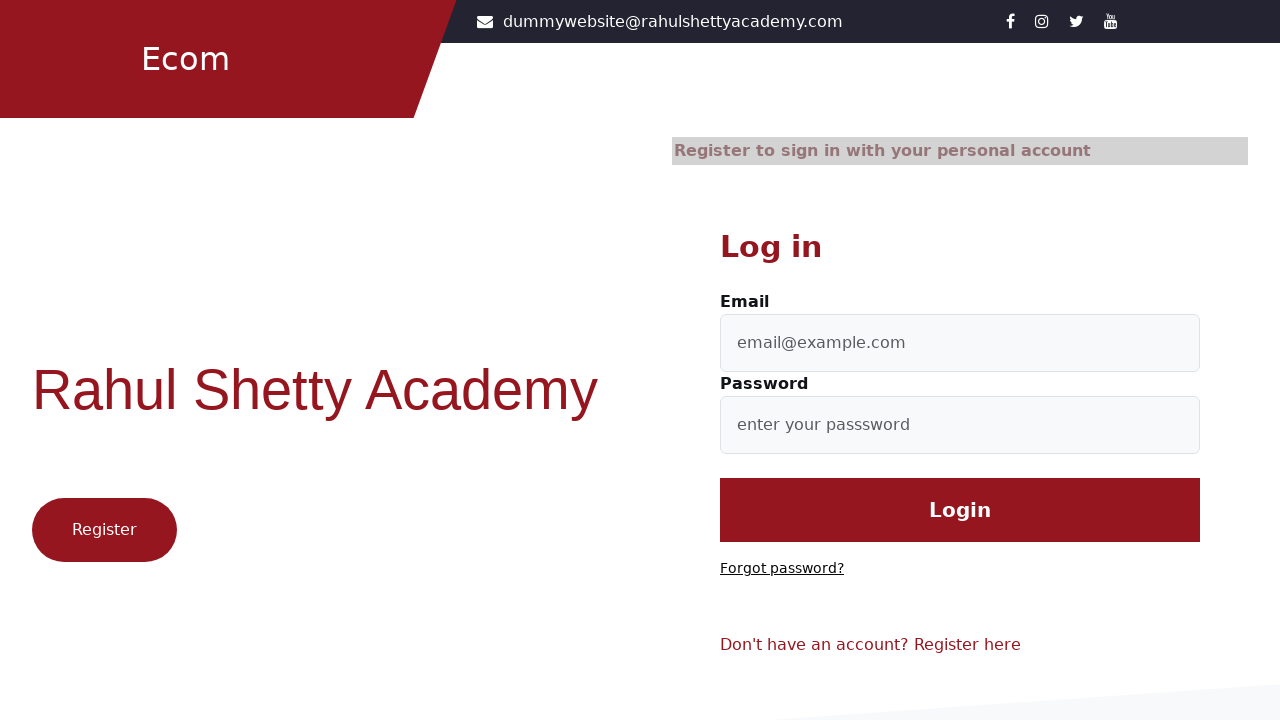

Clicked 'Register here' link to navigate to registration form at (968, 645) on text=Register here
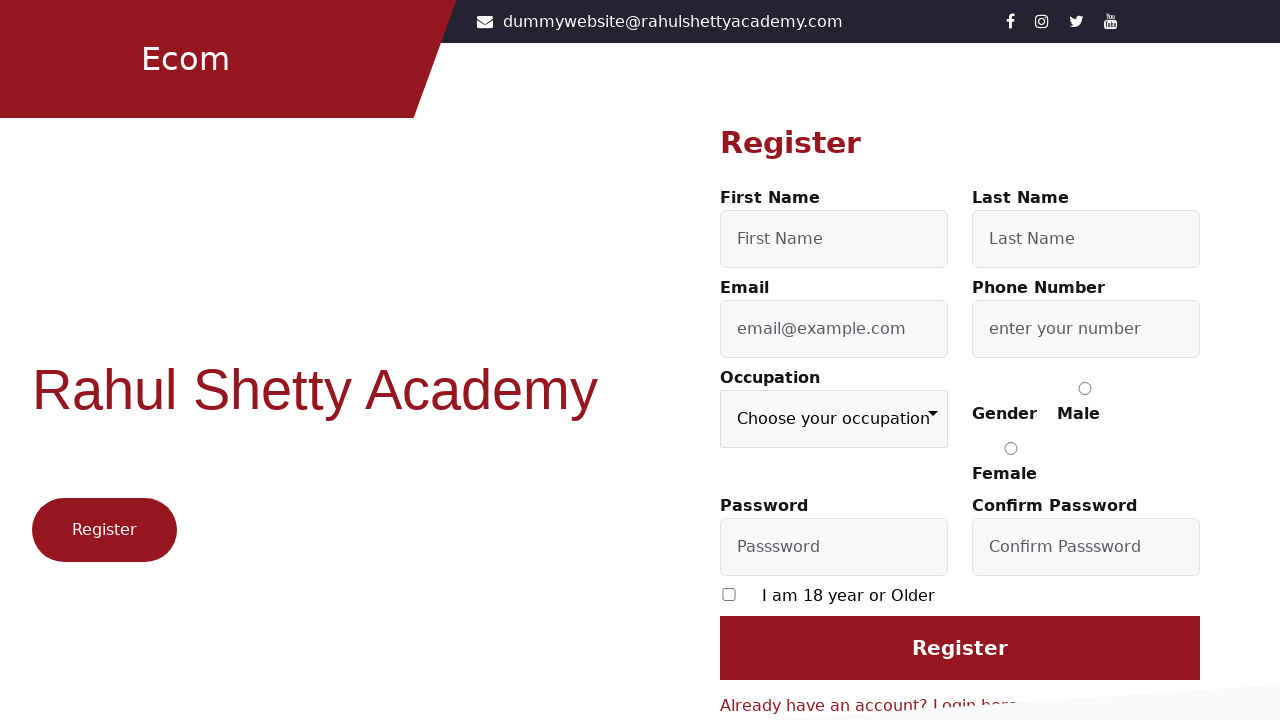

Filled first name field with 'Marcus' on #firstName
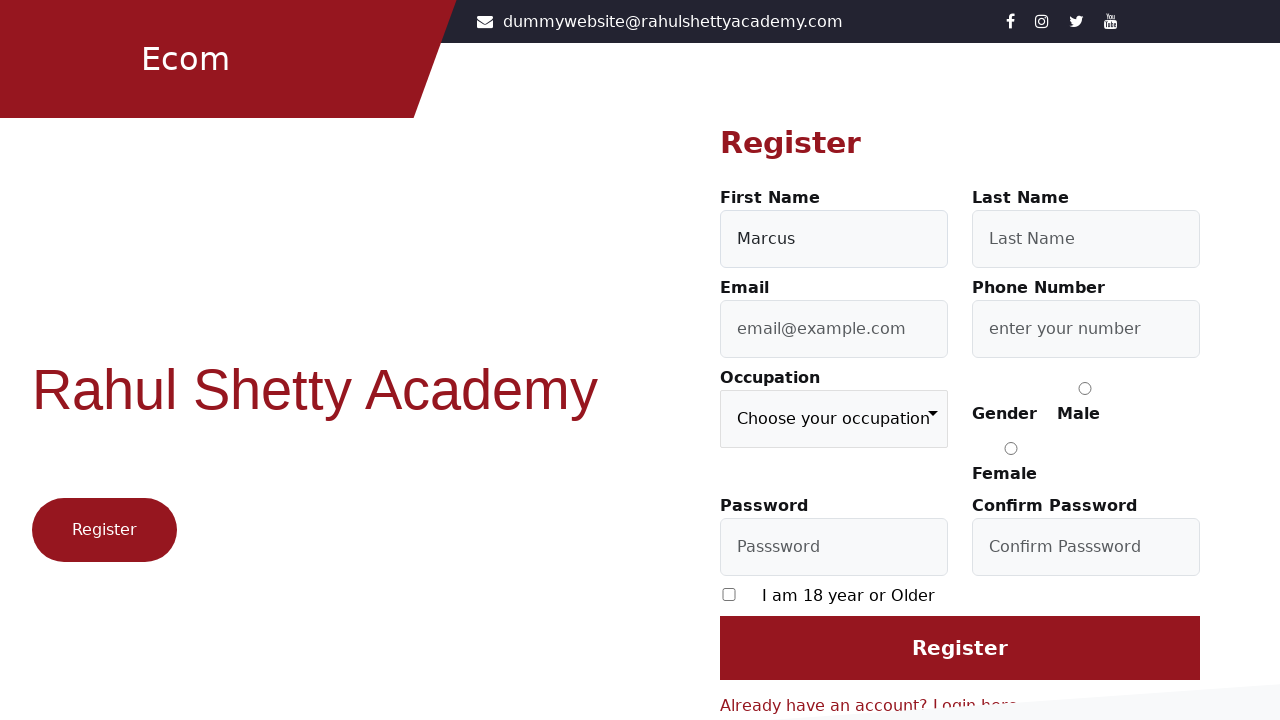

Filled last name field with 'Chen' on #lastName
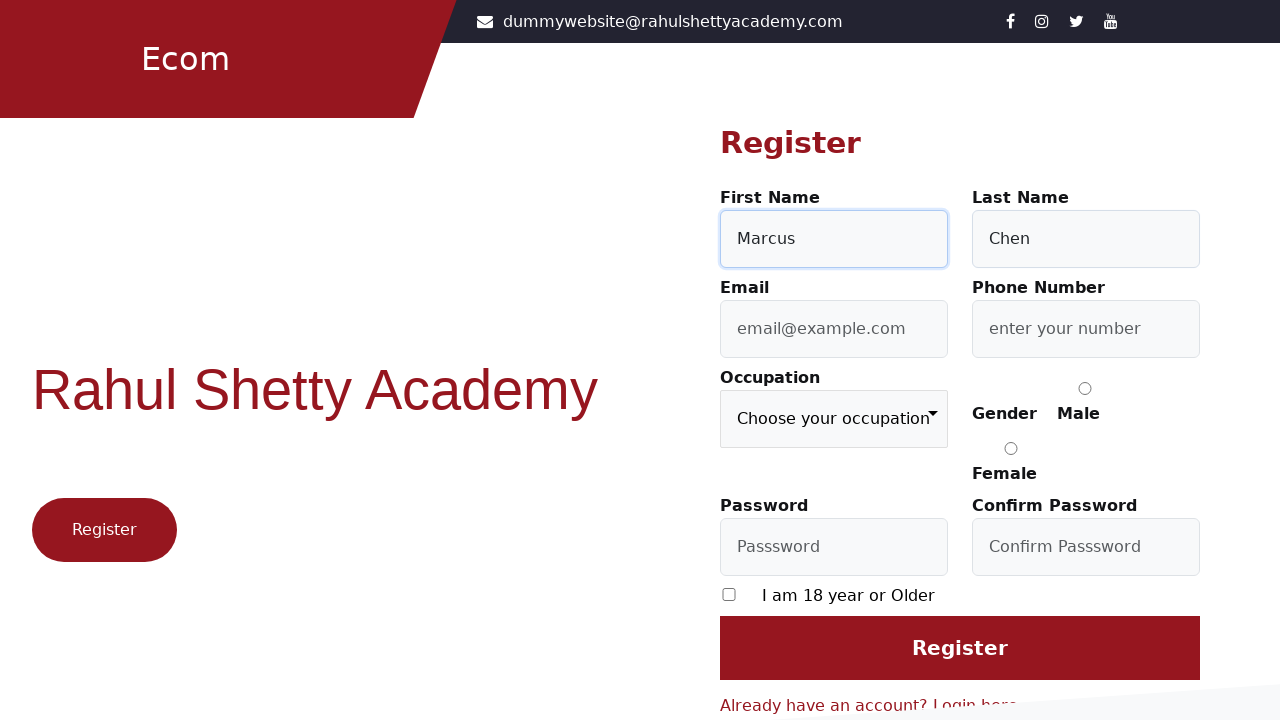

Filled email field with 'marcuschen2847@example.com' on #userEmail
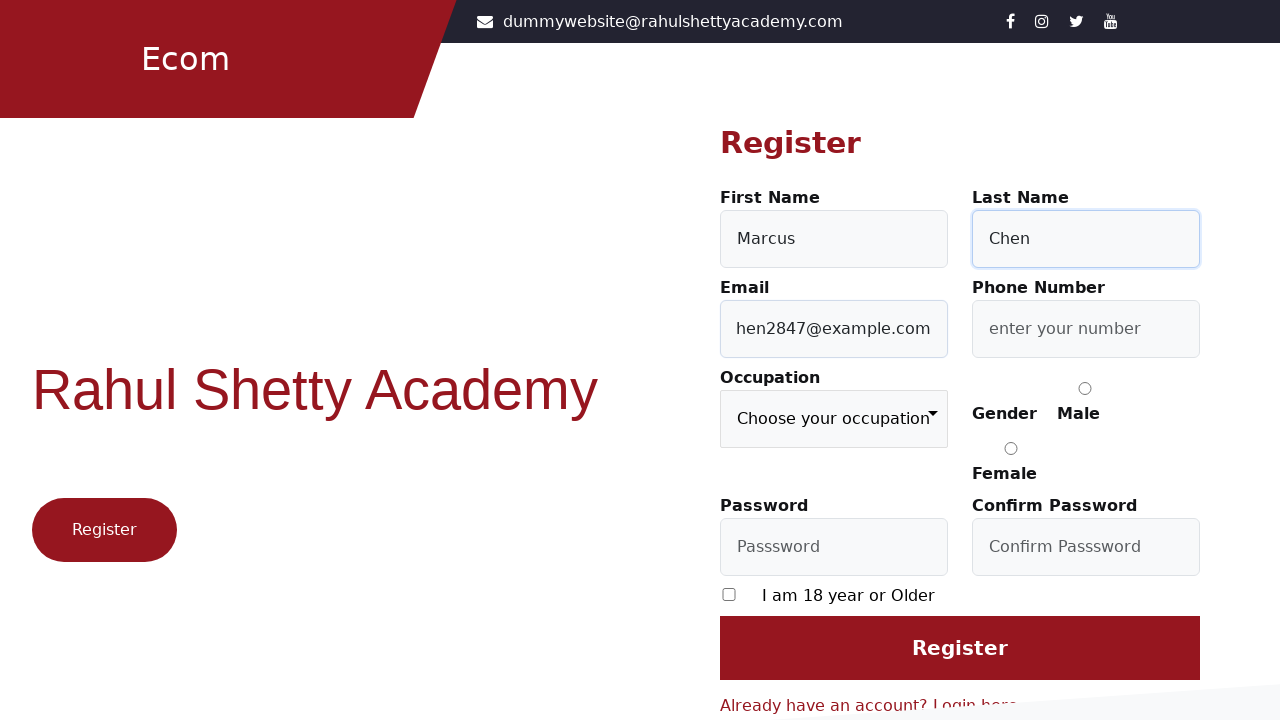

Filled mobile number field with '9182736450' on #userMobile
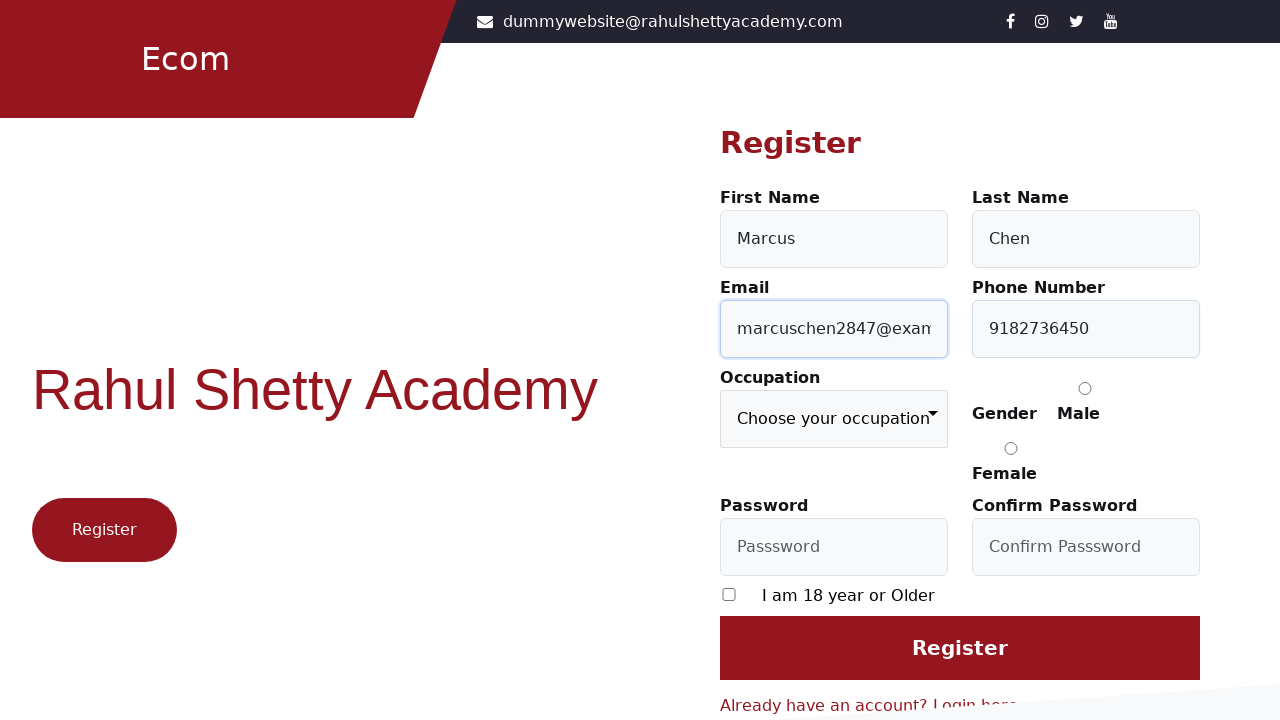

Selected 'Female' gender radio button at (1011, 448) on input[value='Female']
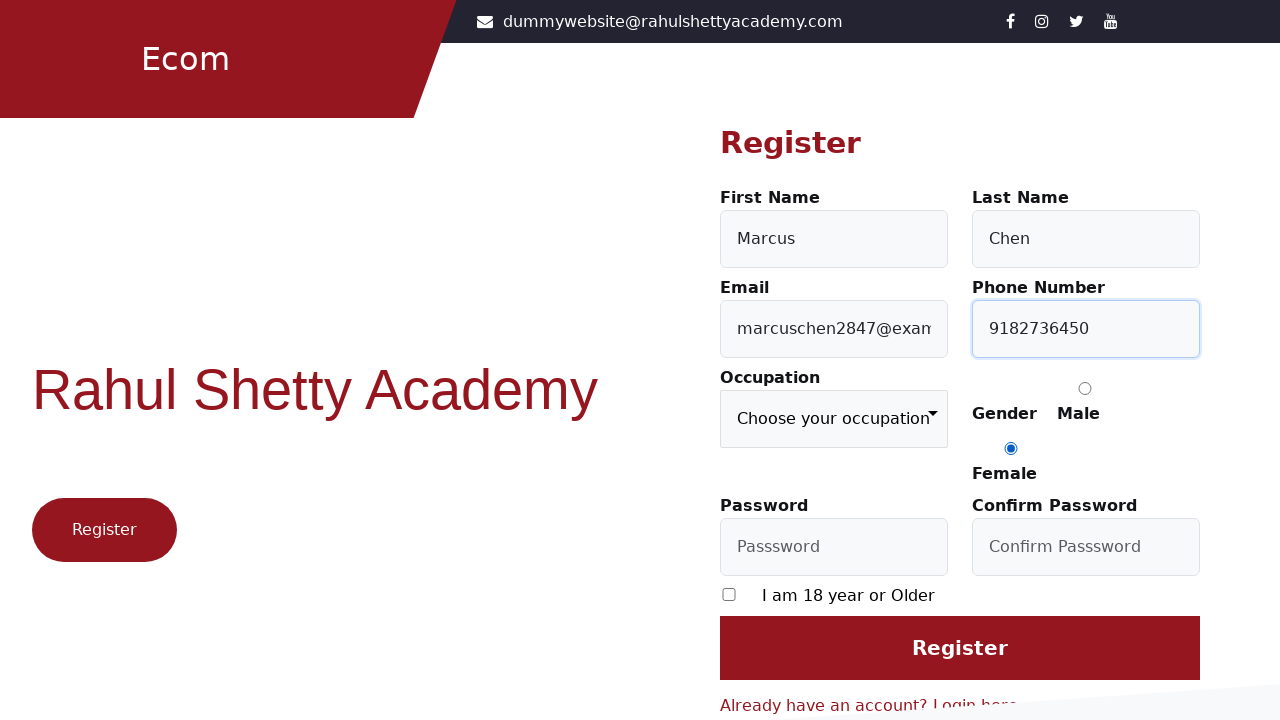

Filled password field with 'TestPass123' on #userPassword
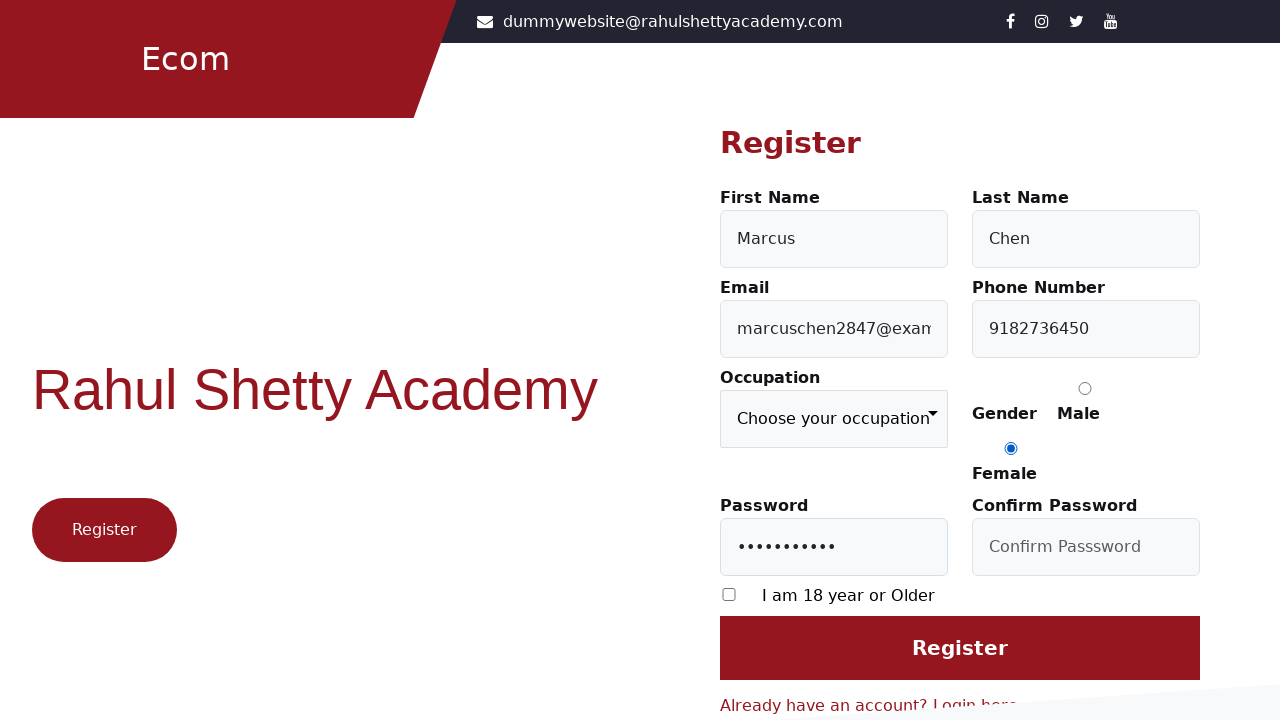

Filled confirm password field with 'TestPass123' on #confirmPassword
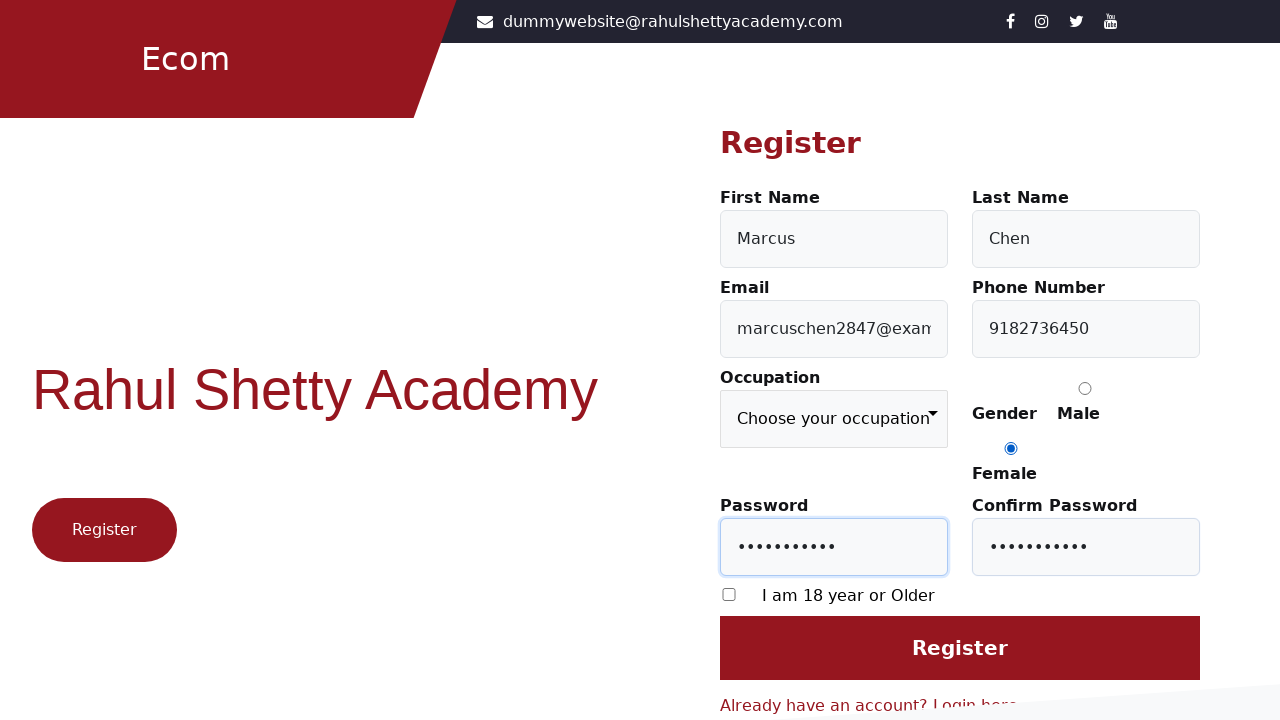

Checked terms and conditions agreement checkbox at (729, 594) on input[formcontrolname='required']
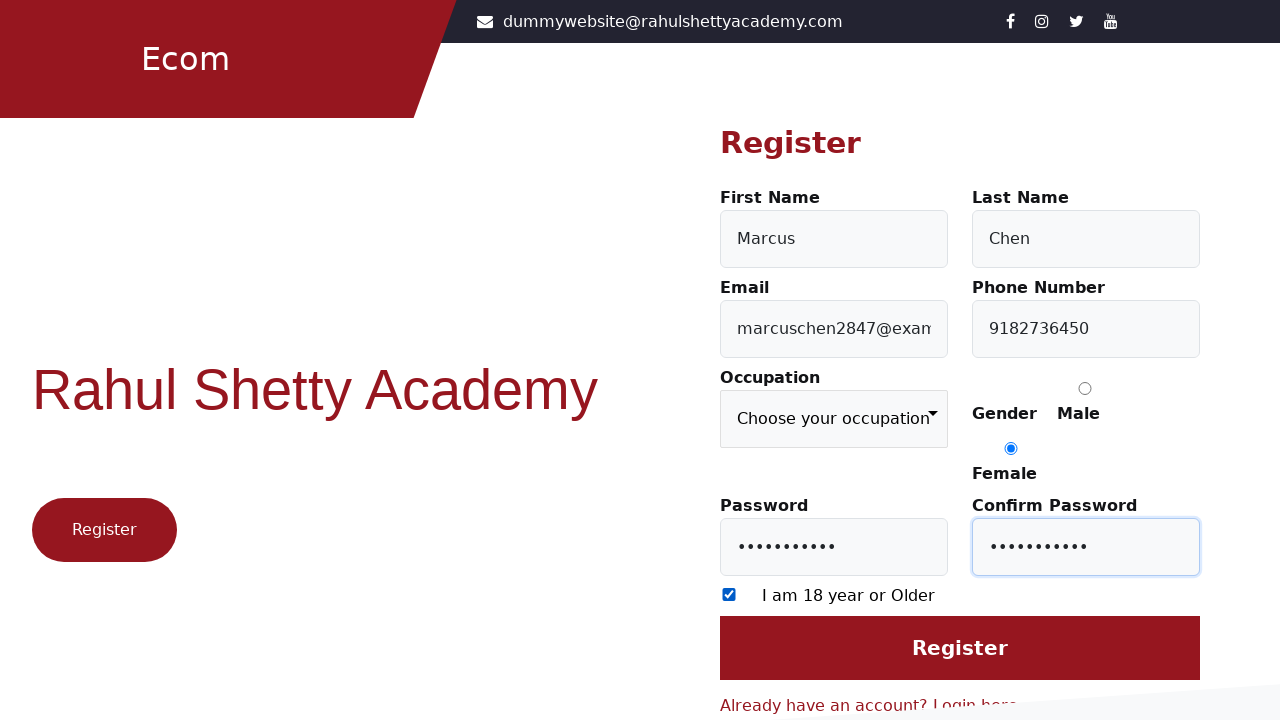

Clicked register/login button to submit the registration form at (960, 648) on #login
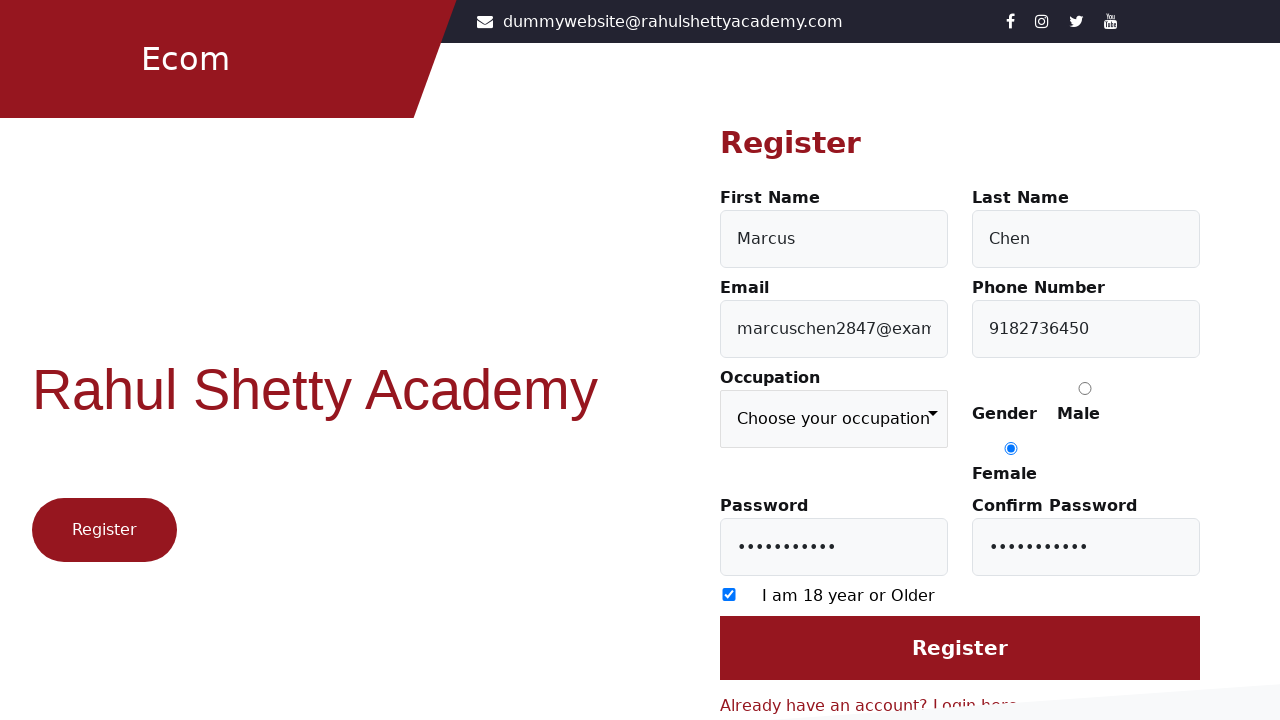

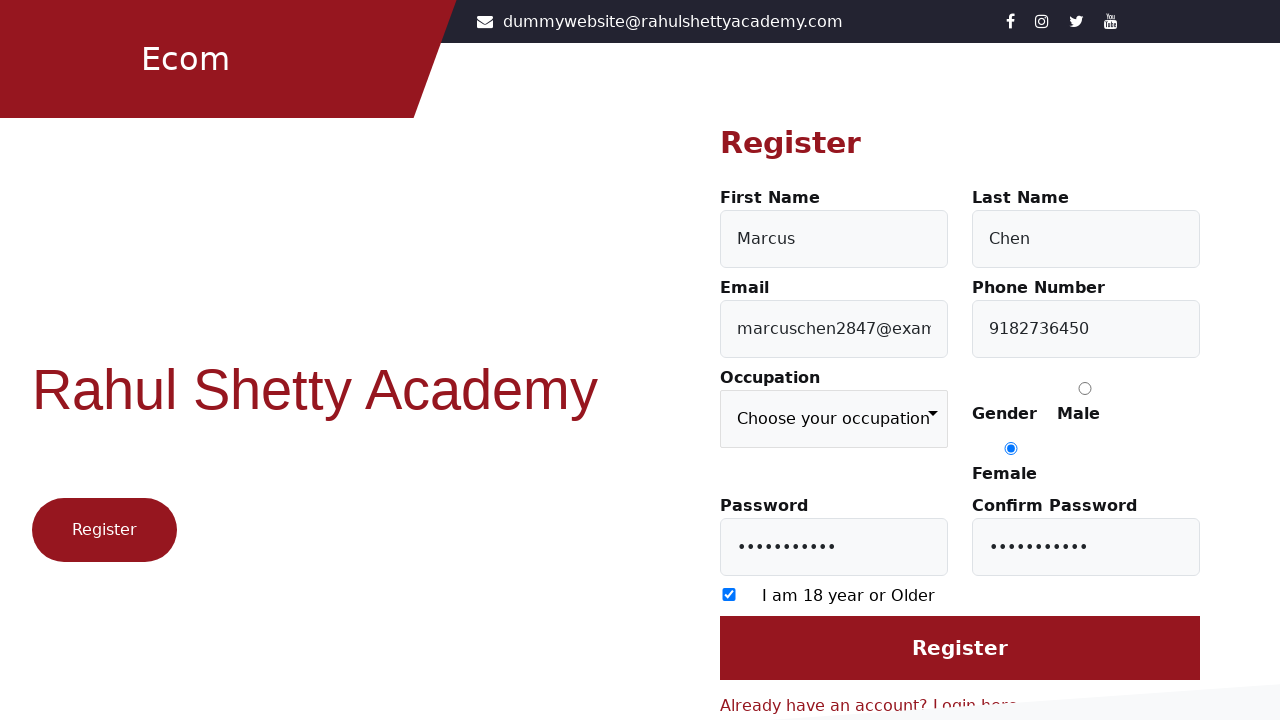